Tests jQuery UI custom dropdown by selecting an item from a number dropdown and verifying the selection

Starting URL: http://jqueryui.com/resources/demos/selectmenu/default.html

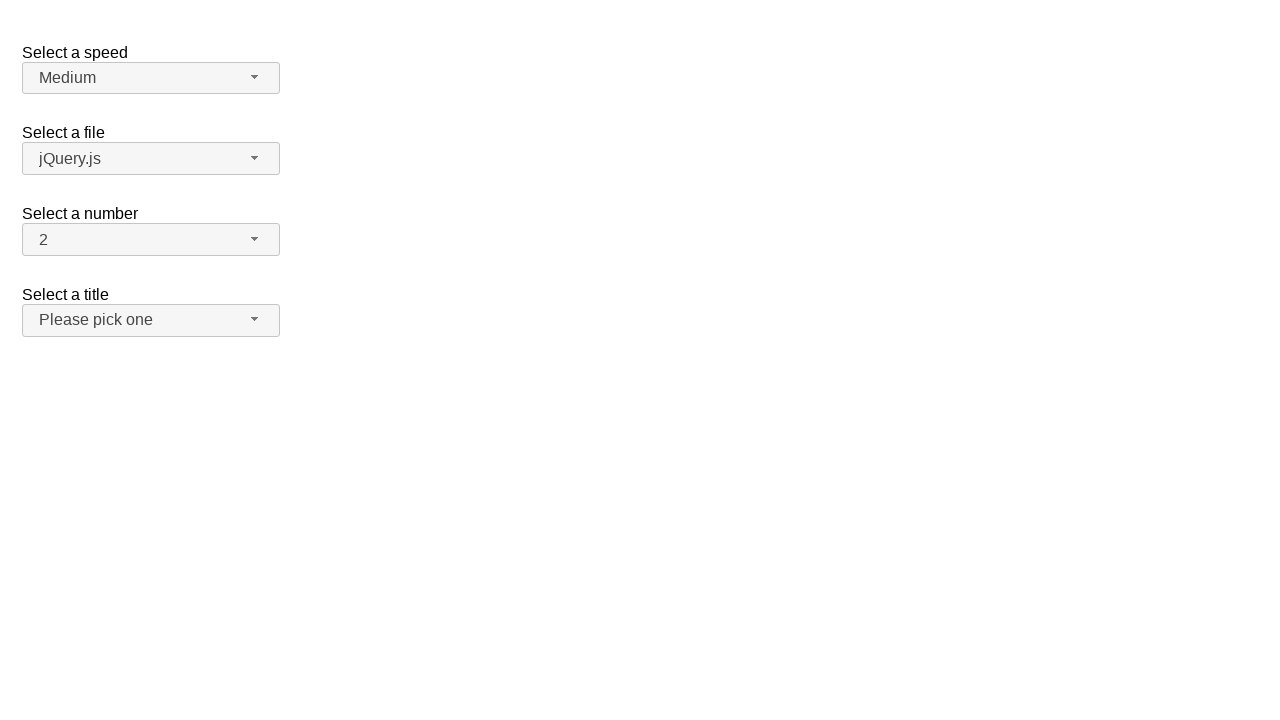

Clicked the number dropdown button to open it at (151, 240) on span#number-button
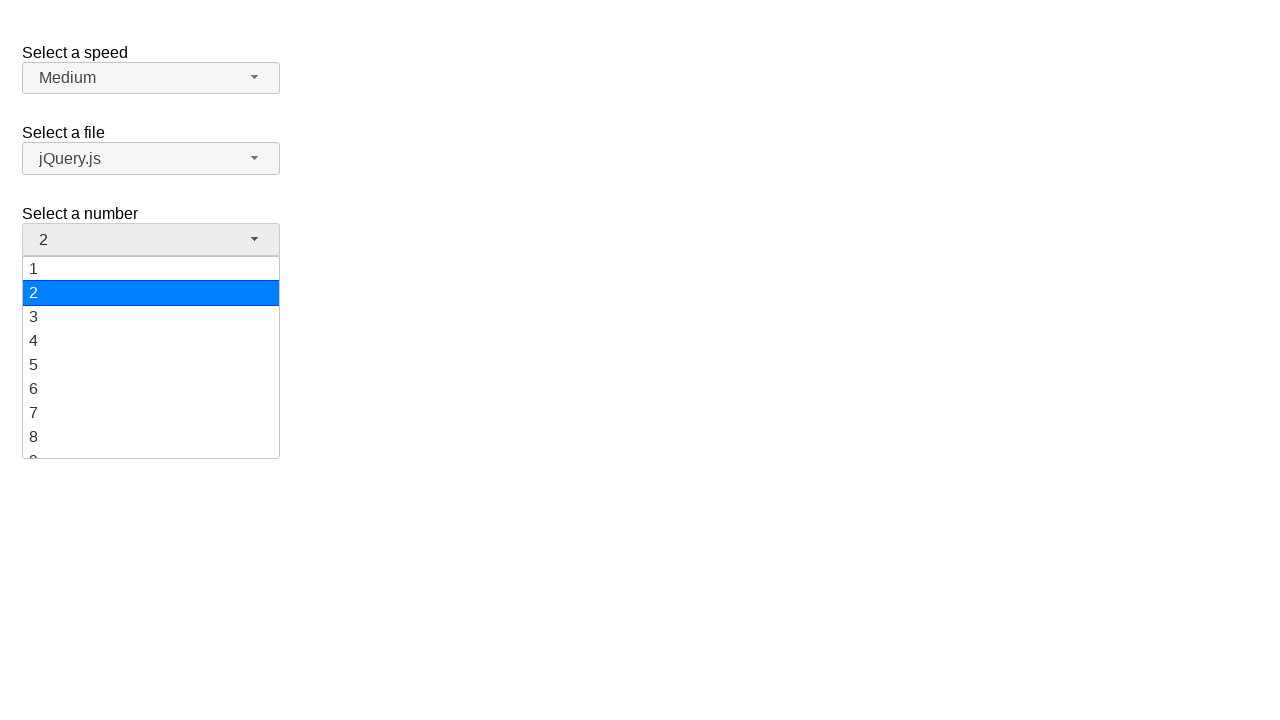

Dropdown menu items are now visible
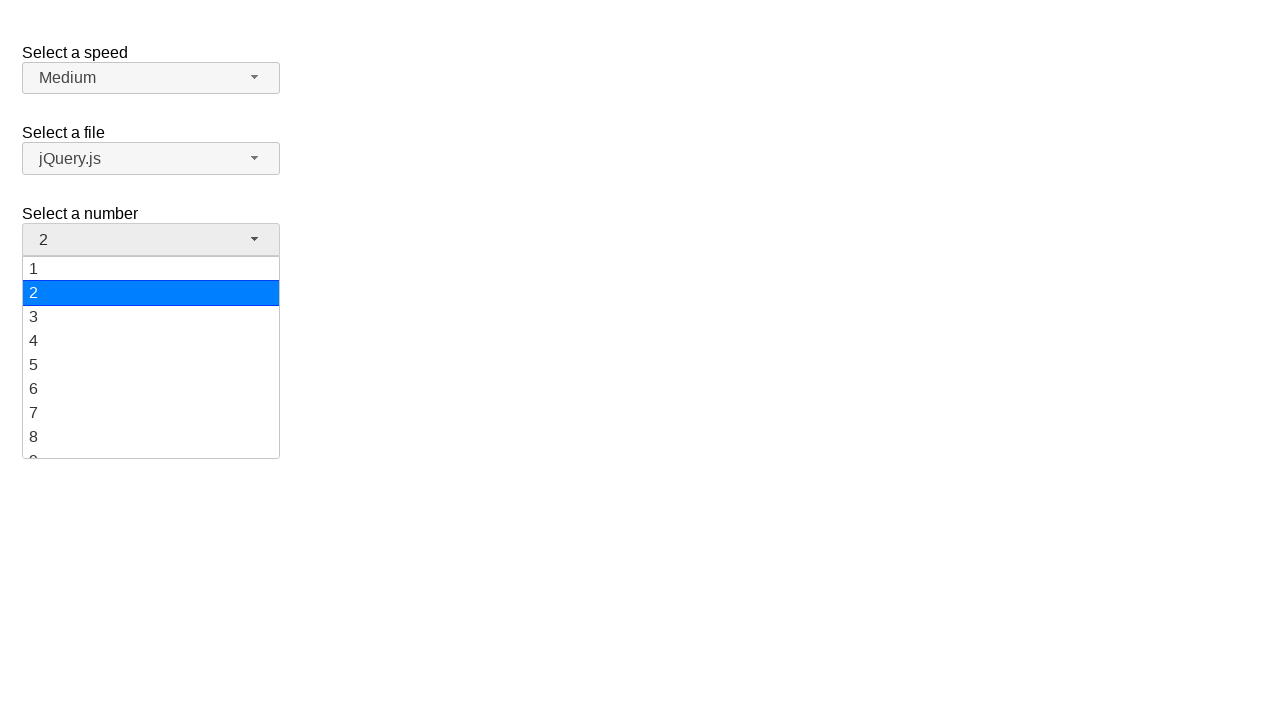

Selected item '19' from the dropdown menu at (151, 445) on ul#number-menu div:has-text('19')
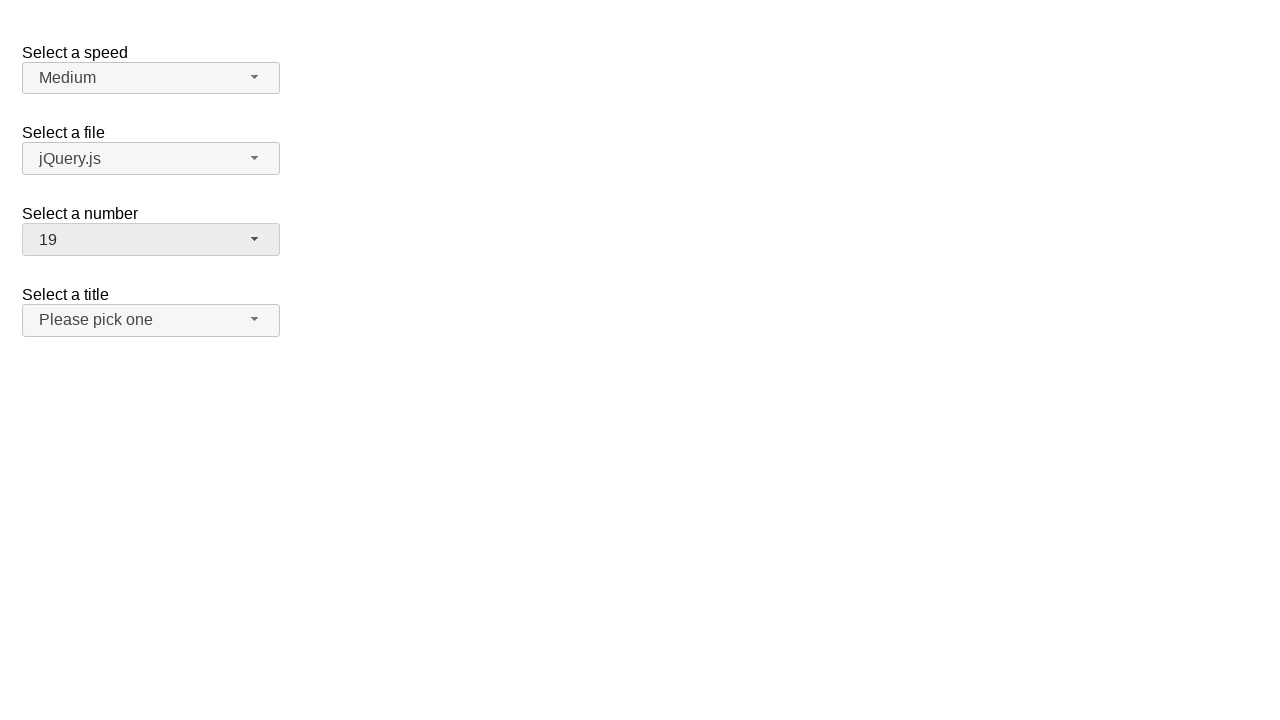

Retrieved selected text: '19'
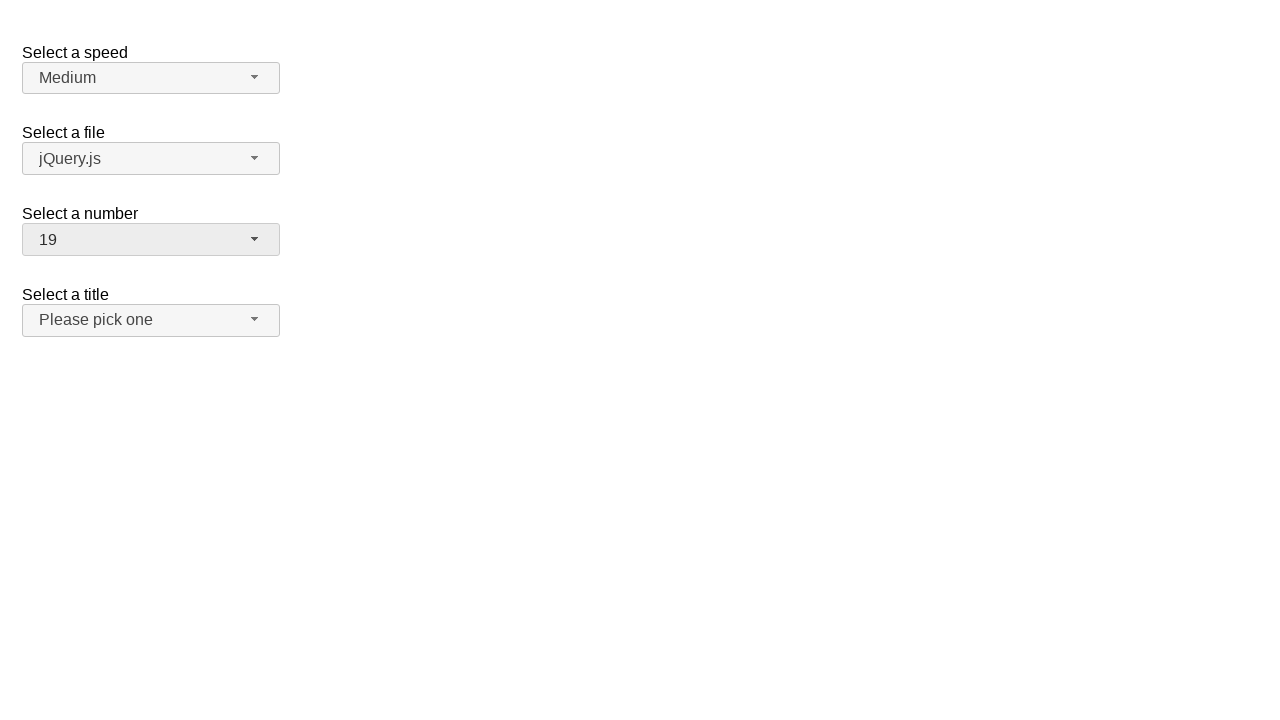

Verified that '19' is the selected value in the dropdown
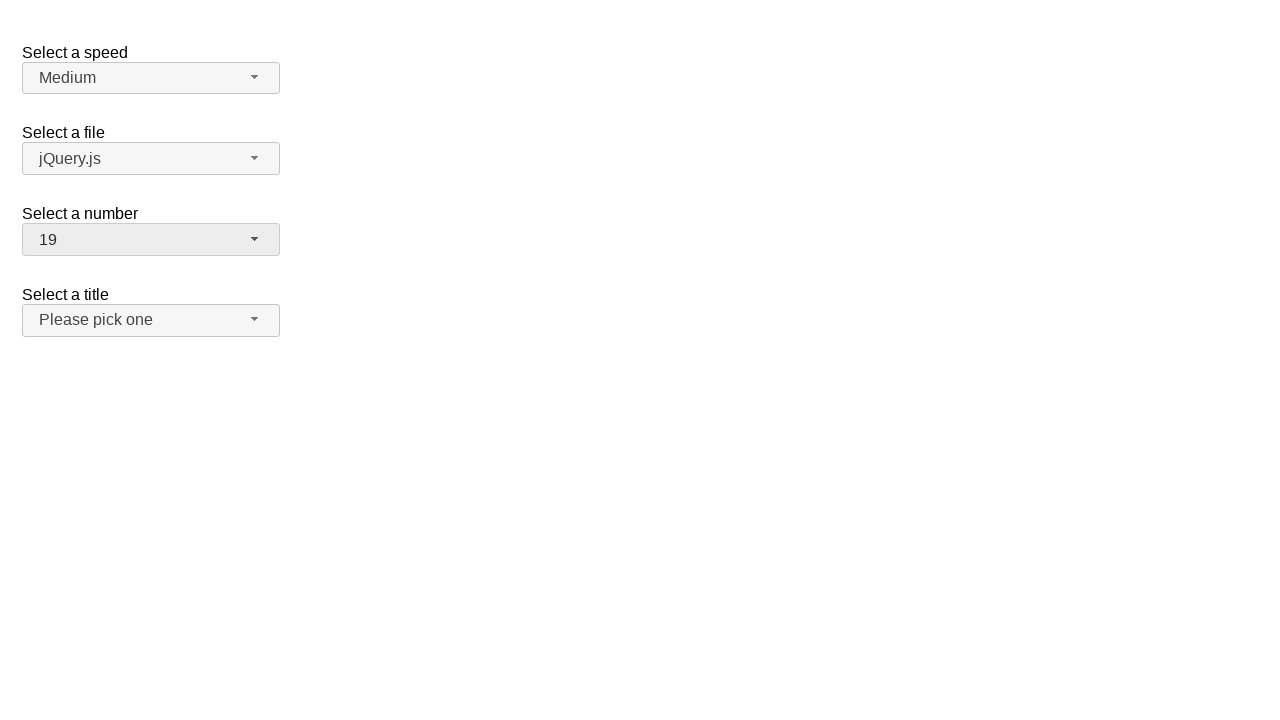

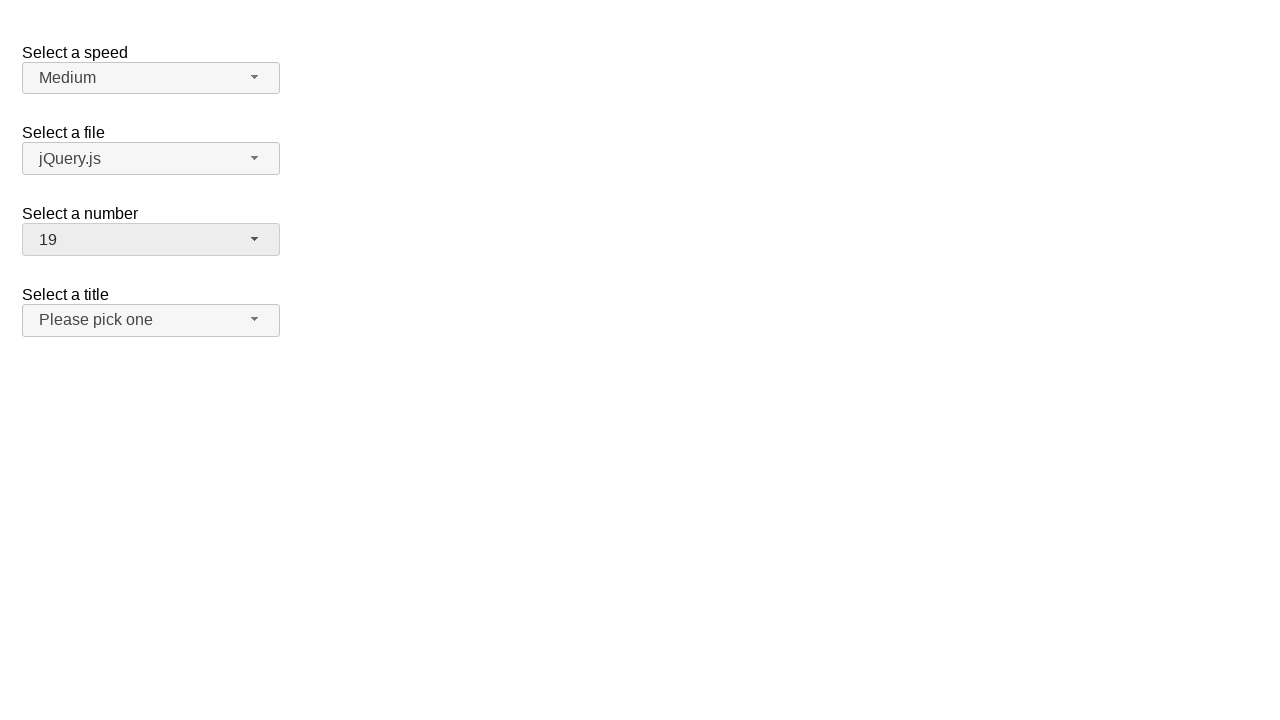